Tests flight booking functionality by selecting departure and destination cities, searching for flights, and verifying flight information

Starting URL: https://blazedemo.com

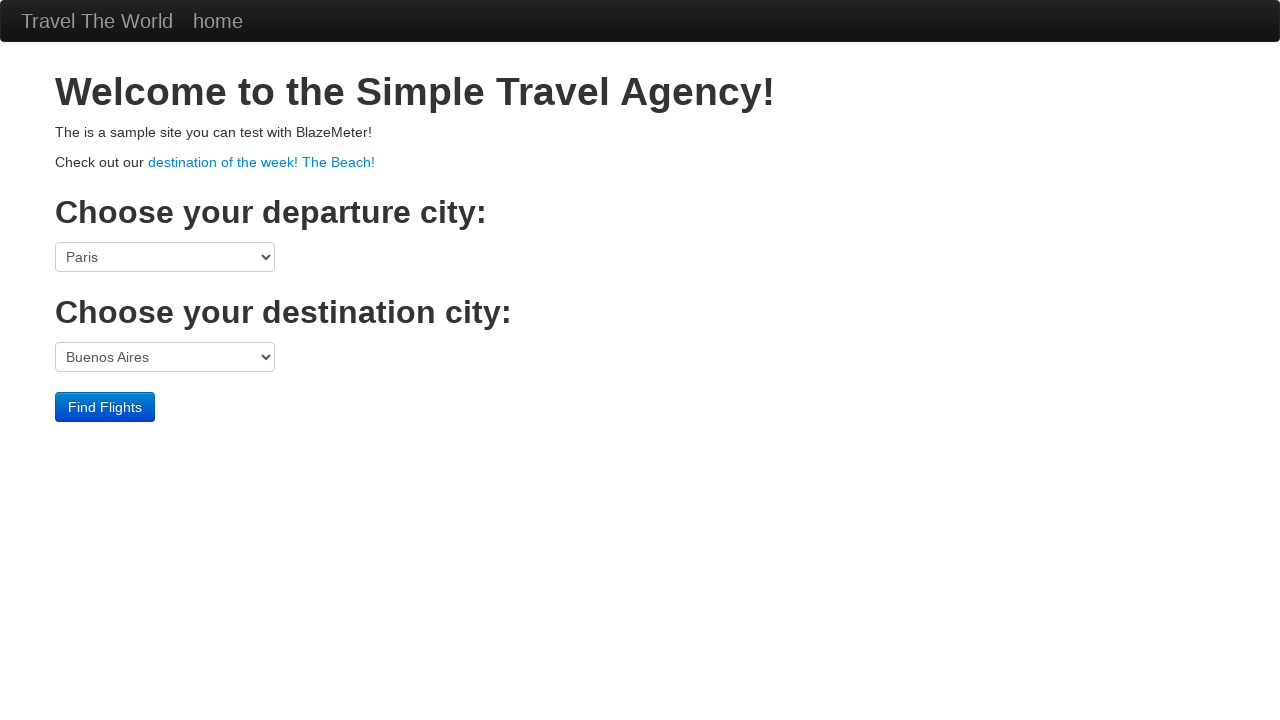

Selected 'Boston' as departure city on select[name='fromPort']
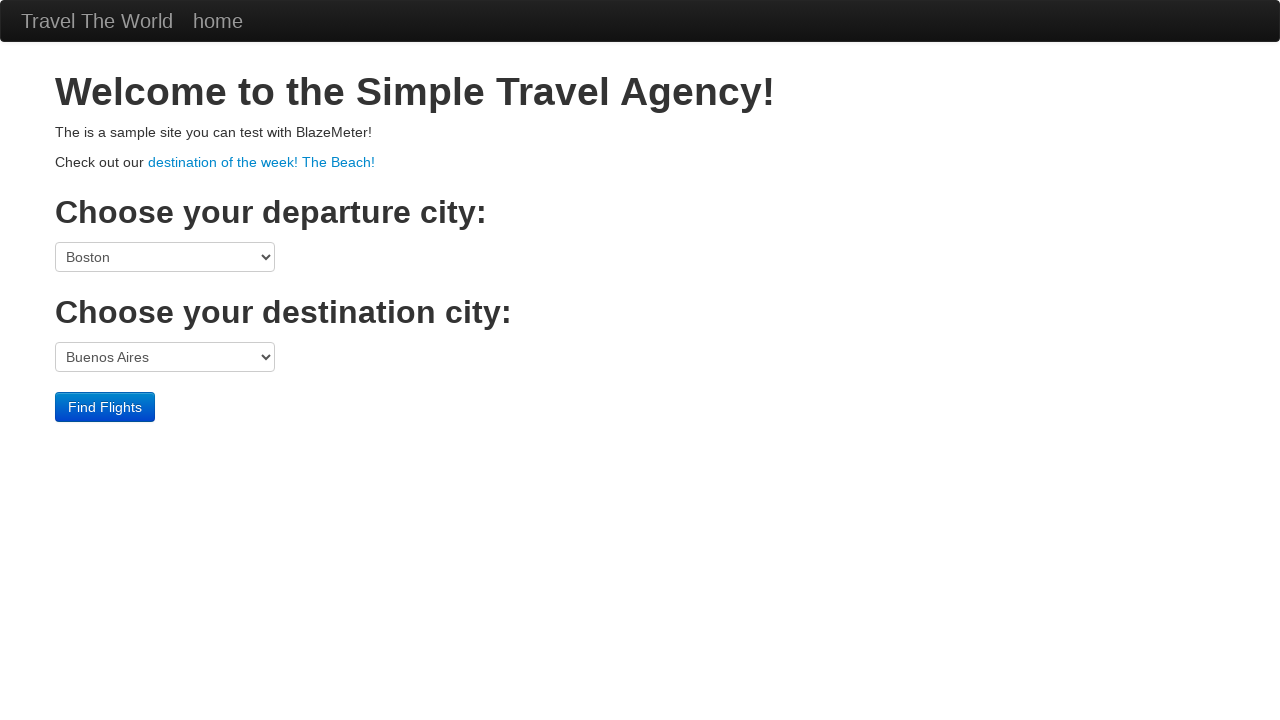

Selected 'London' as destination city on select[name='toPort']
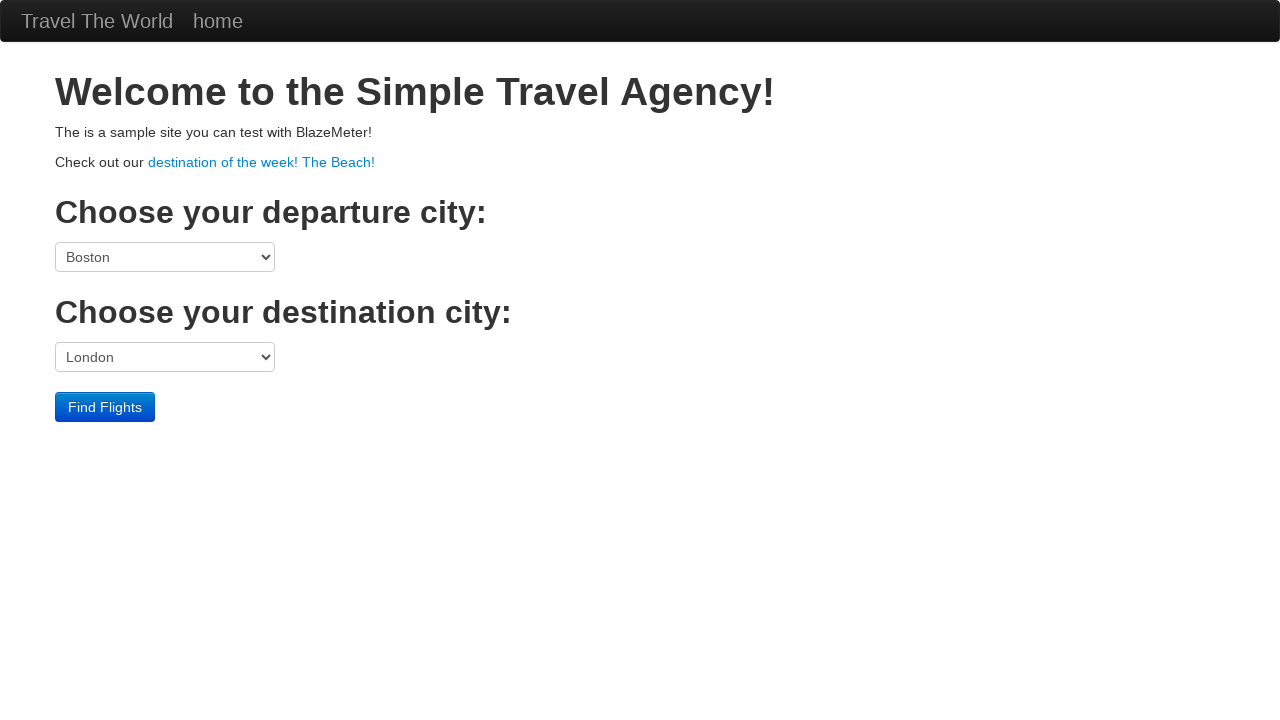

Clicked Find Flights button to search for flights at (105, 407) on input[type='submit'] >> nth=0
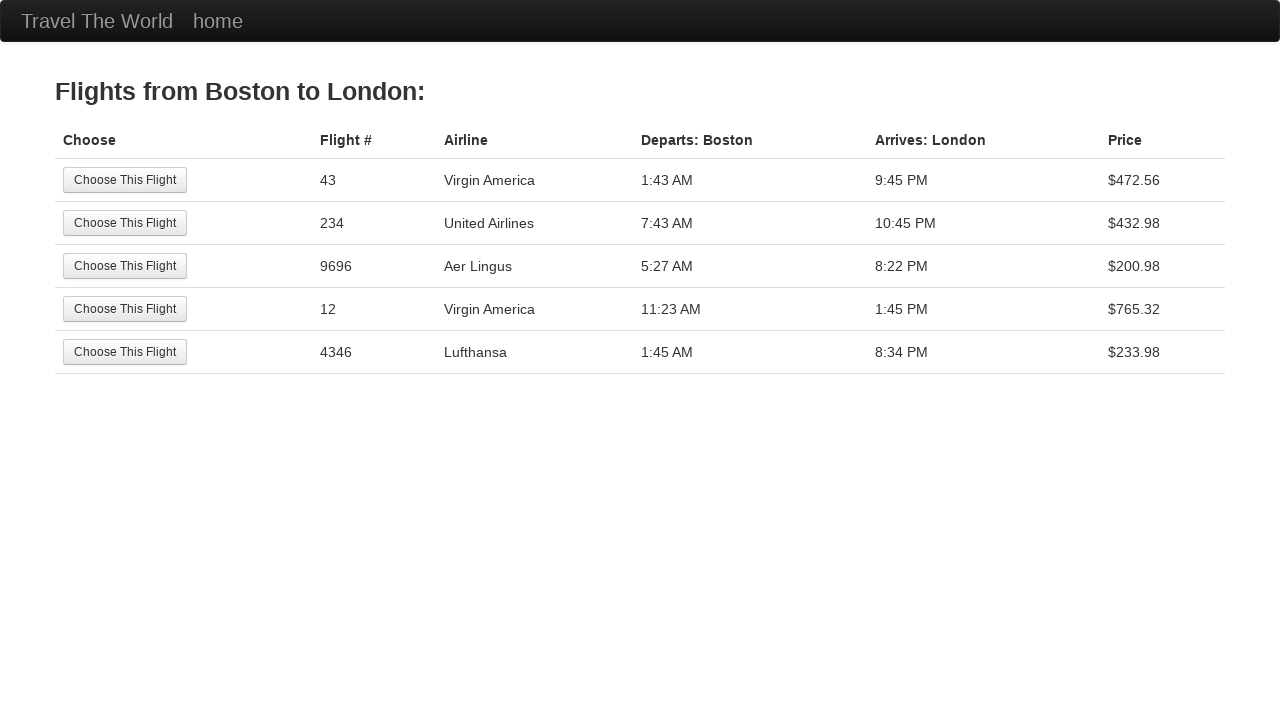

Flight results table loaded successfully
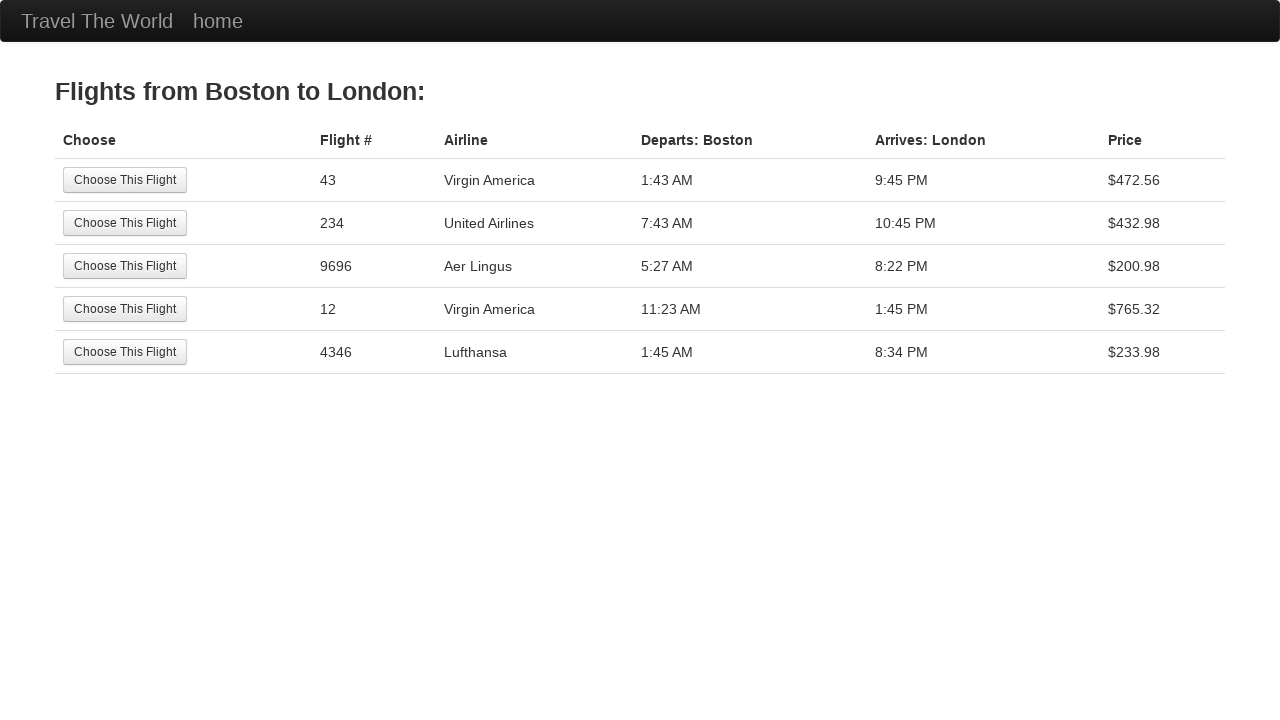

Located flight number element in row 3 of results table
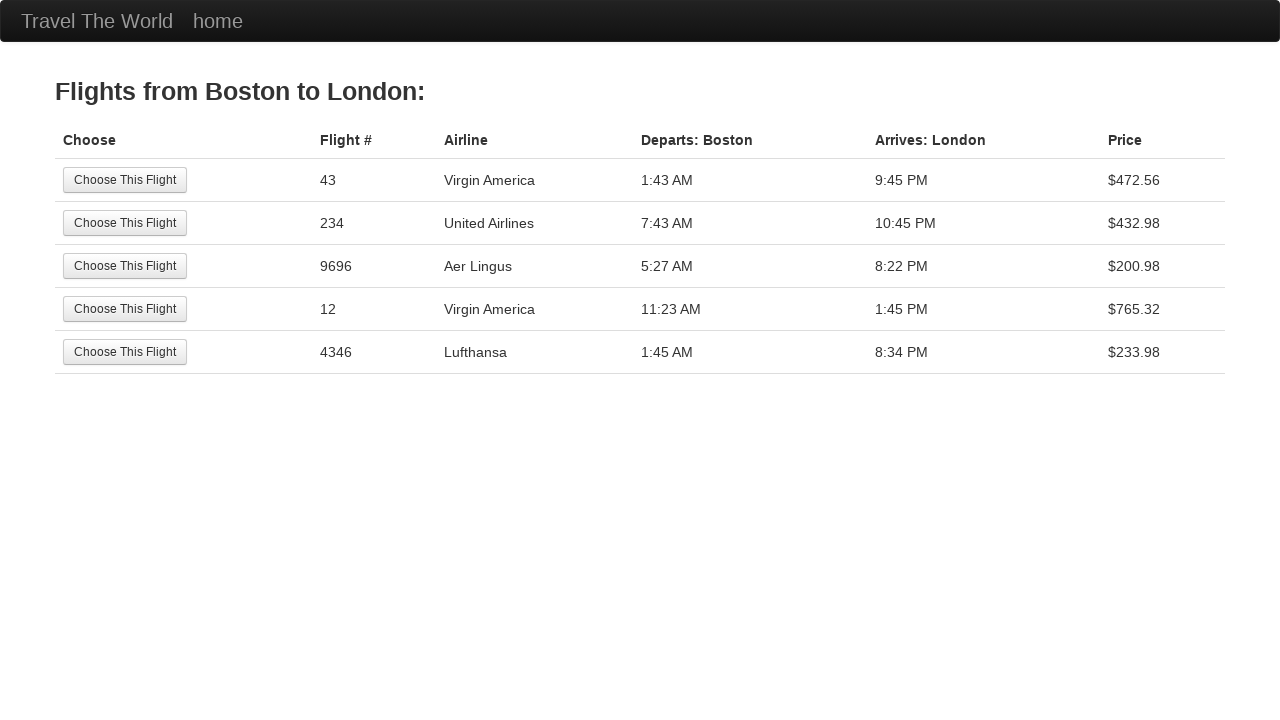

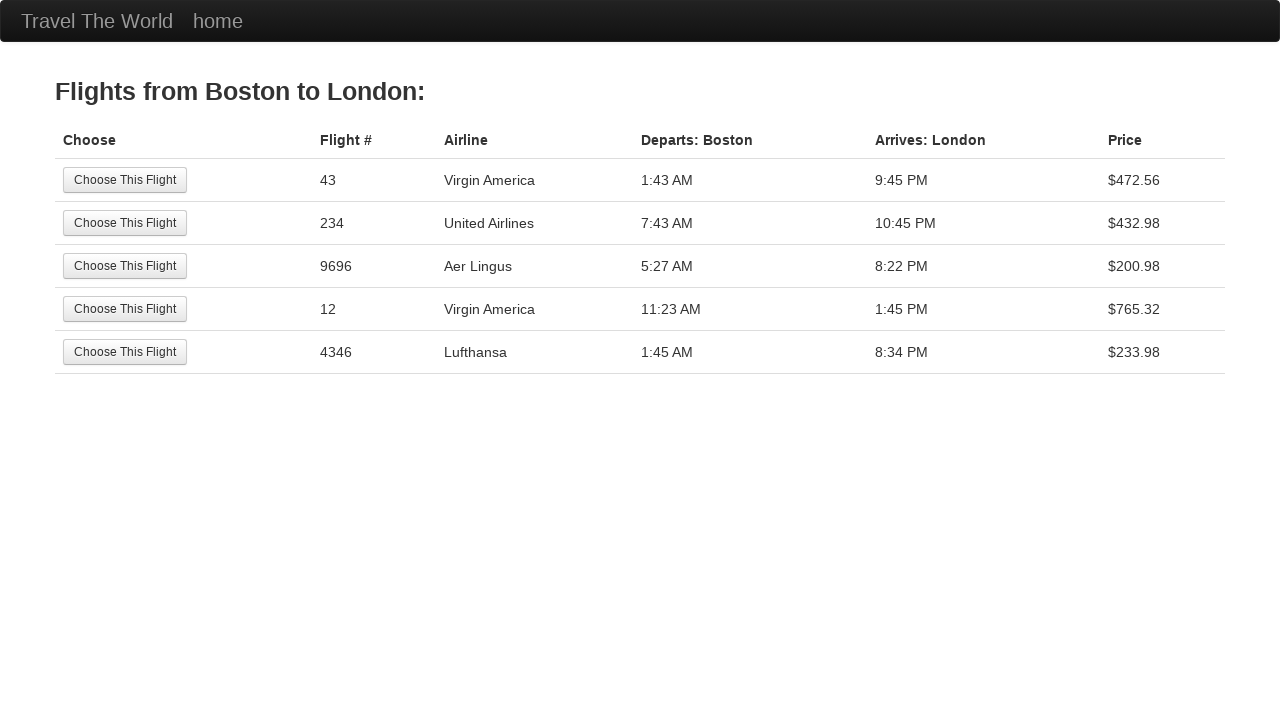